Navigates to the OrangeHRM demo site and verifies that the page title matches the expected value "OrangeHRM"

Starting URL: https://opensource-demo.orangehrmlive.com/

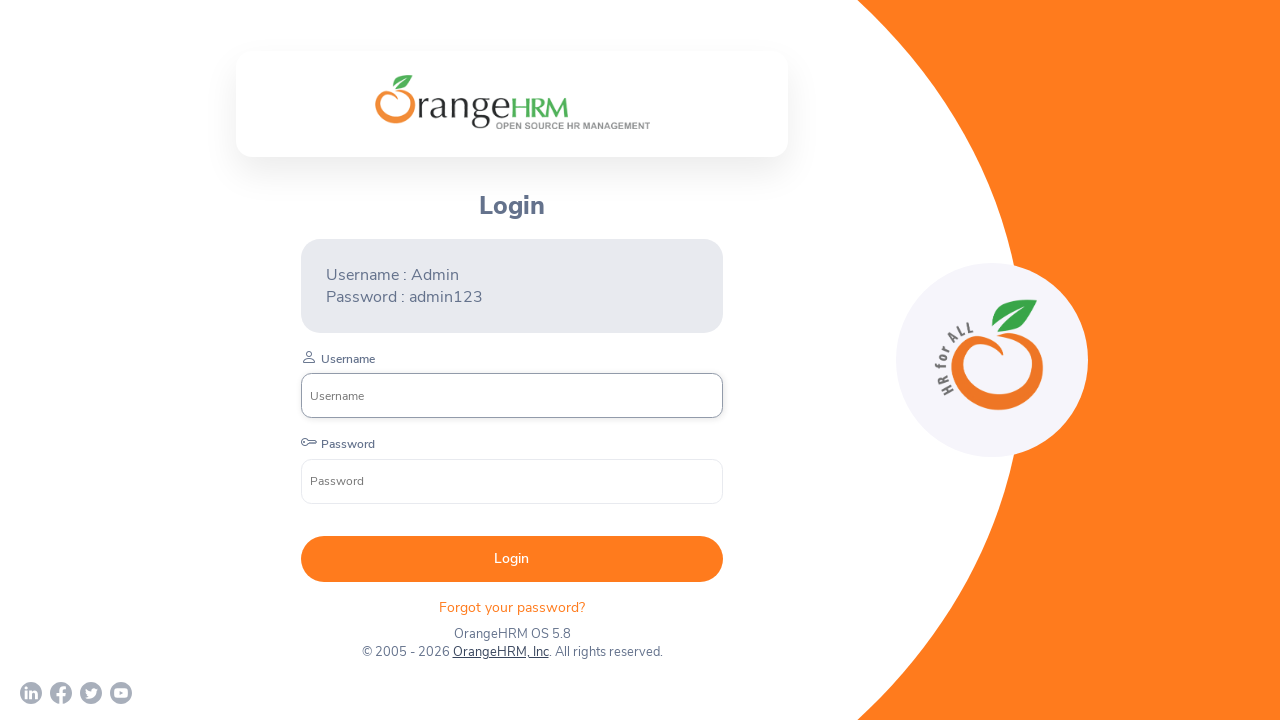

Retrieved page title from OrangeHRM demo site
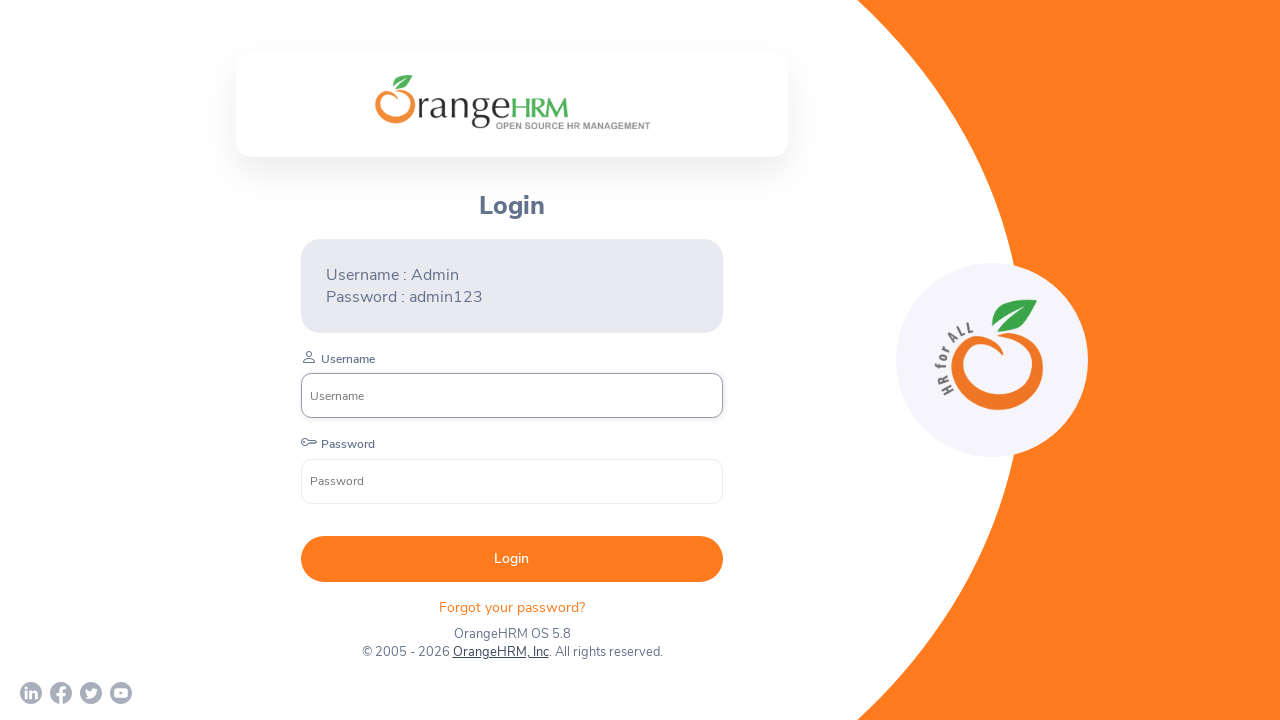

Page title 'OrangeHRM' matches expected value - test passed
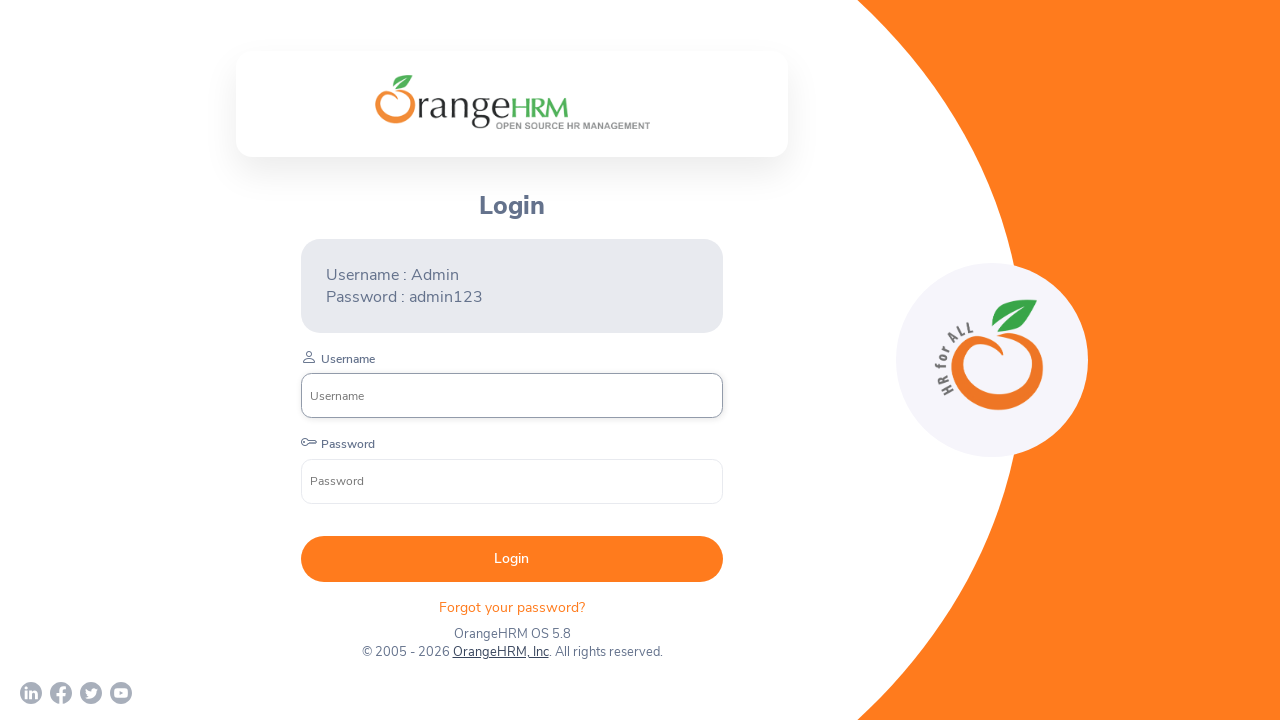

Set viewport size to 1920x1080
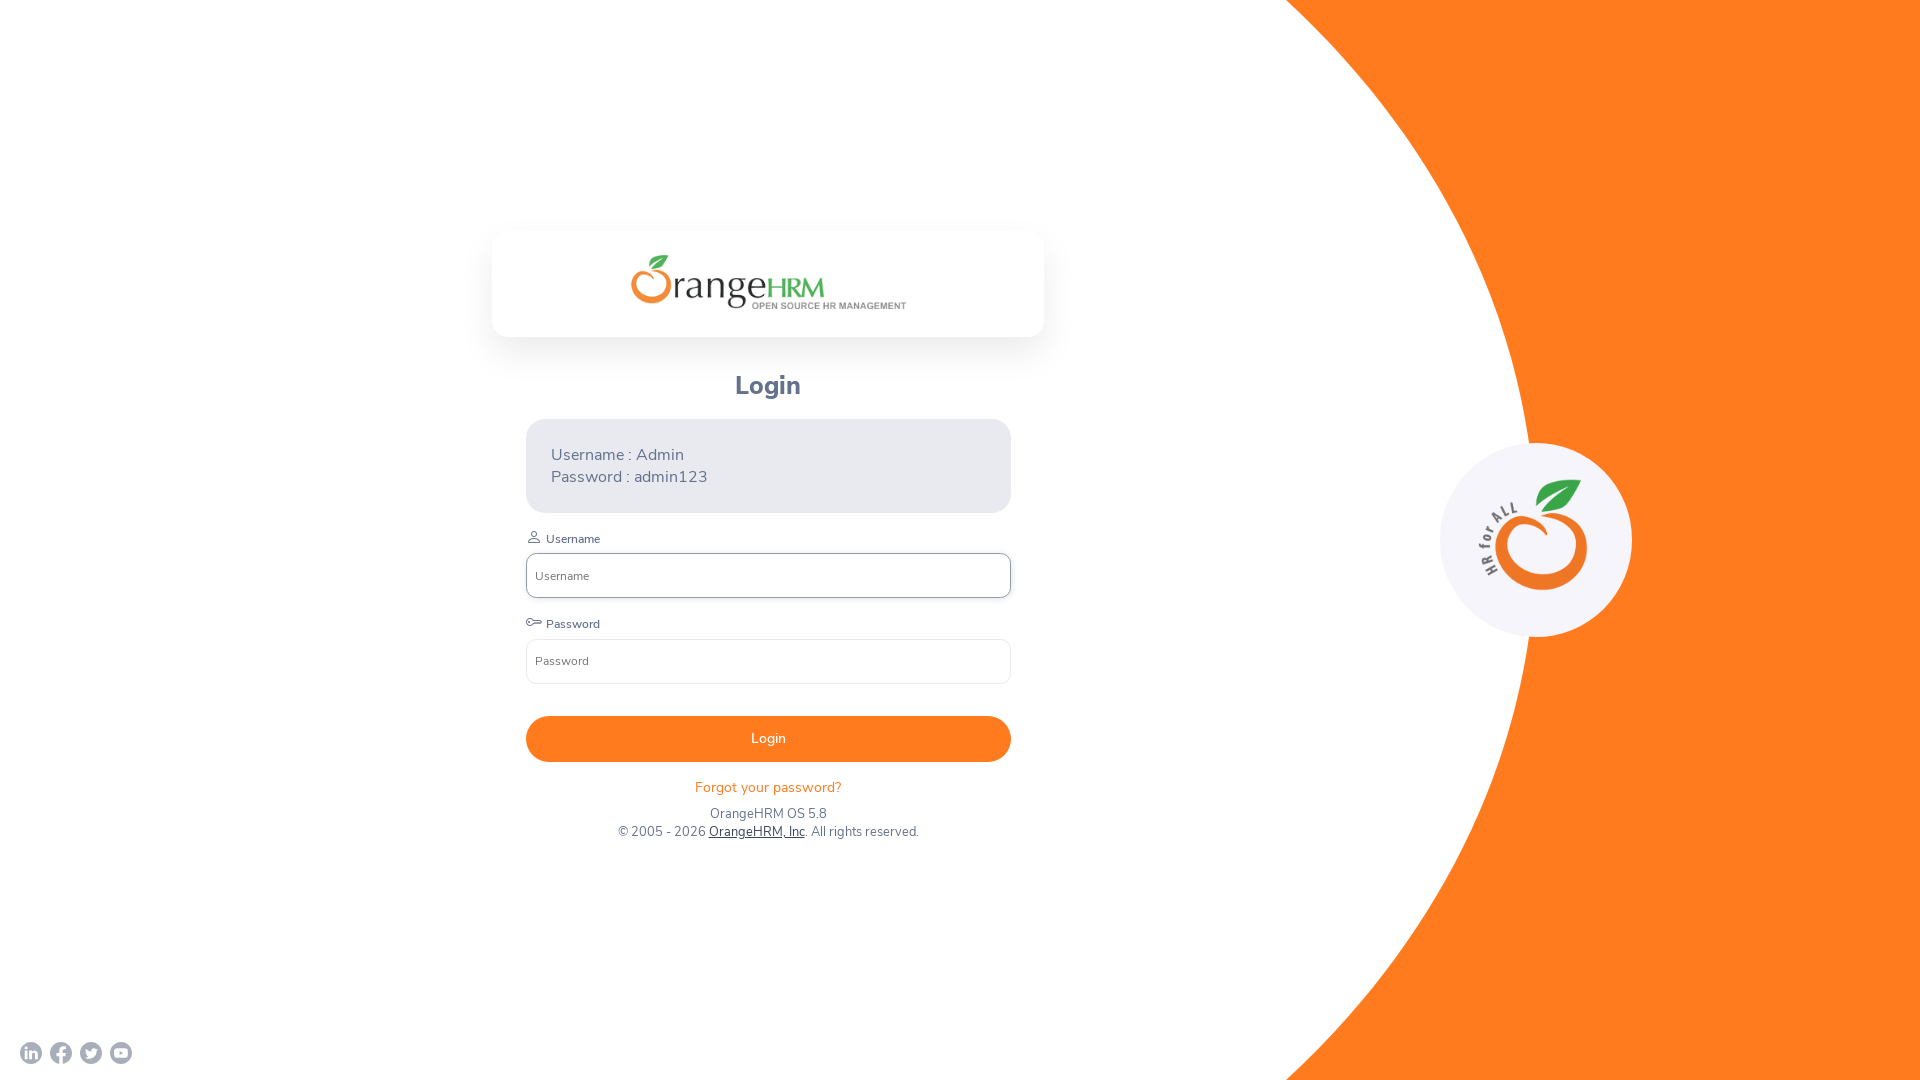

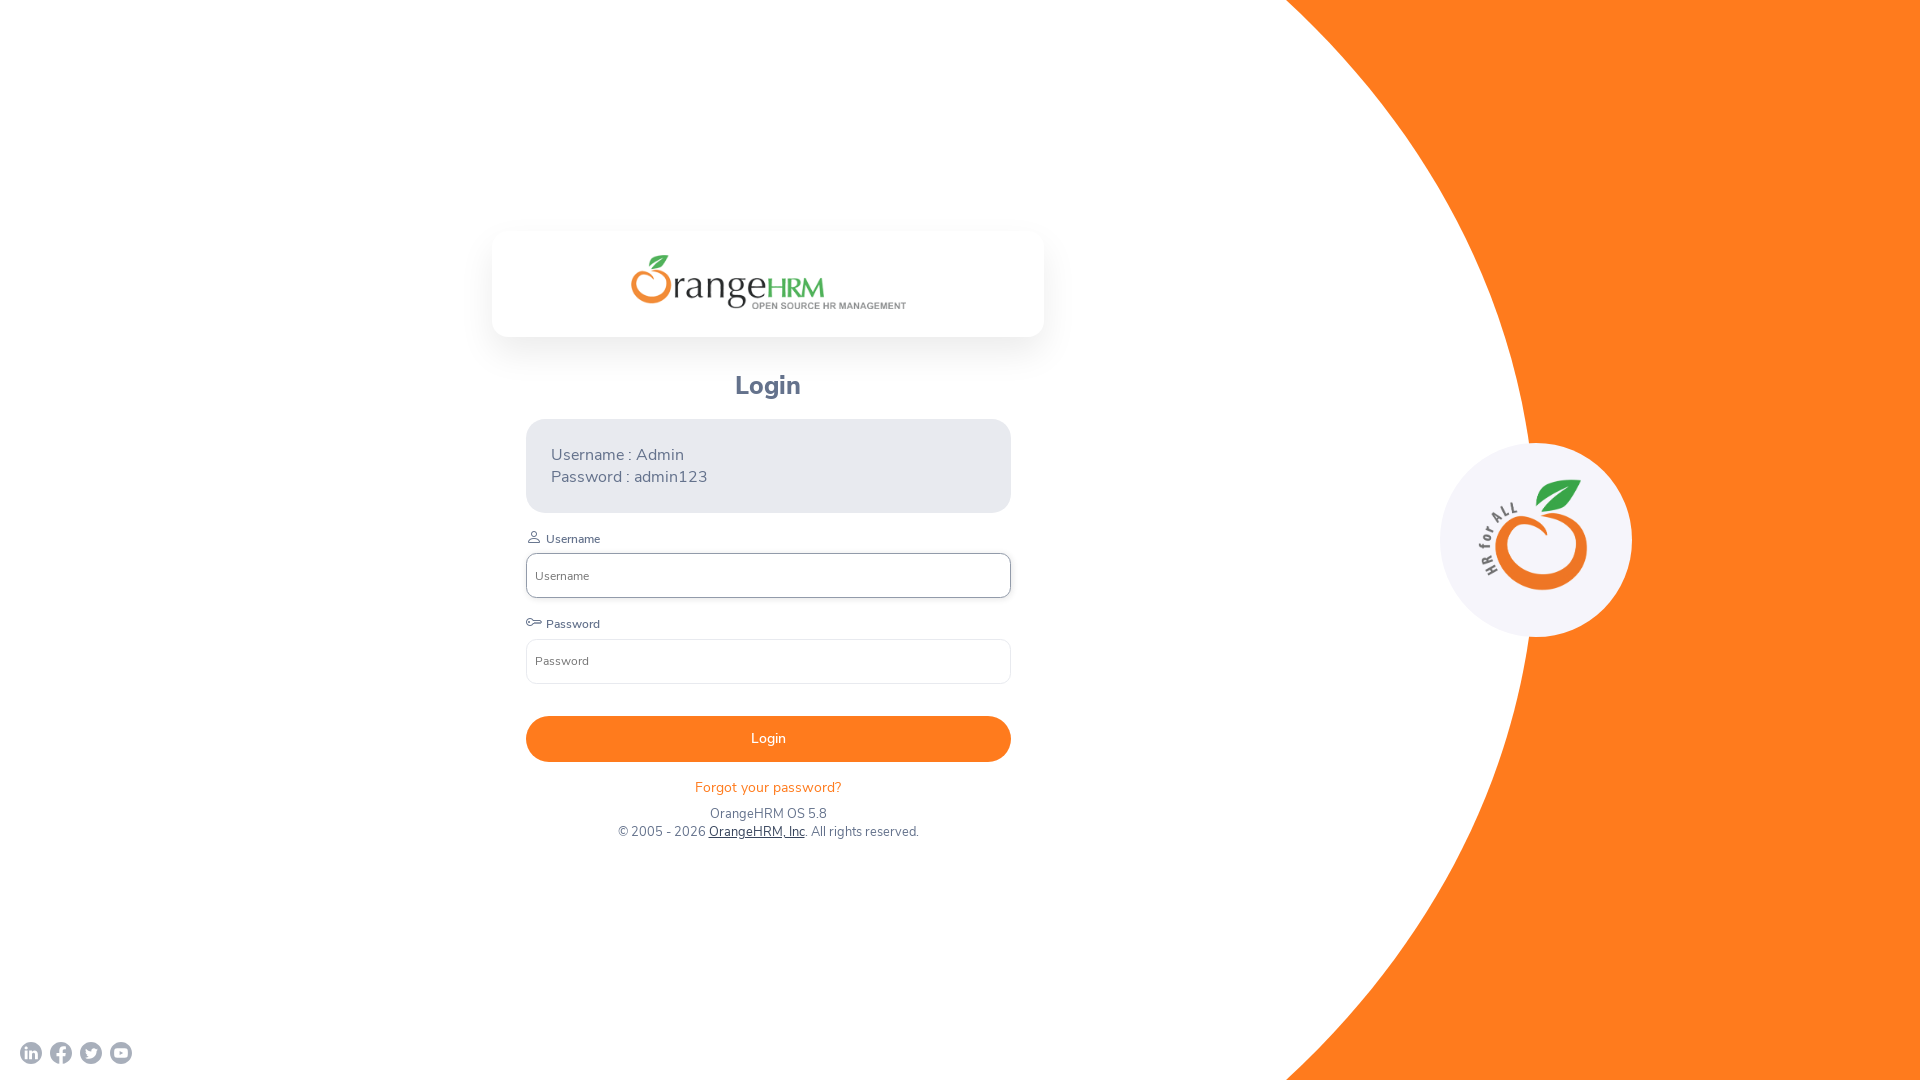